Tests right-click context menu functionality by performing a context click action on a designated hot-spot element

Starting URL: https://practice.expandtesting.com/context-menu

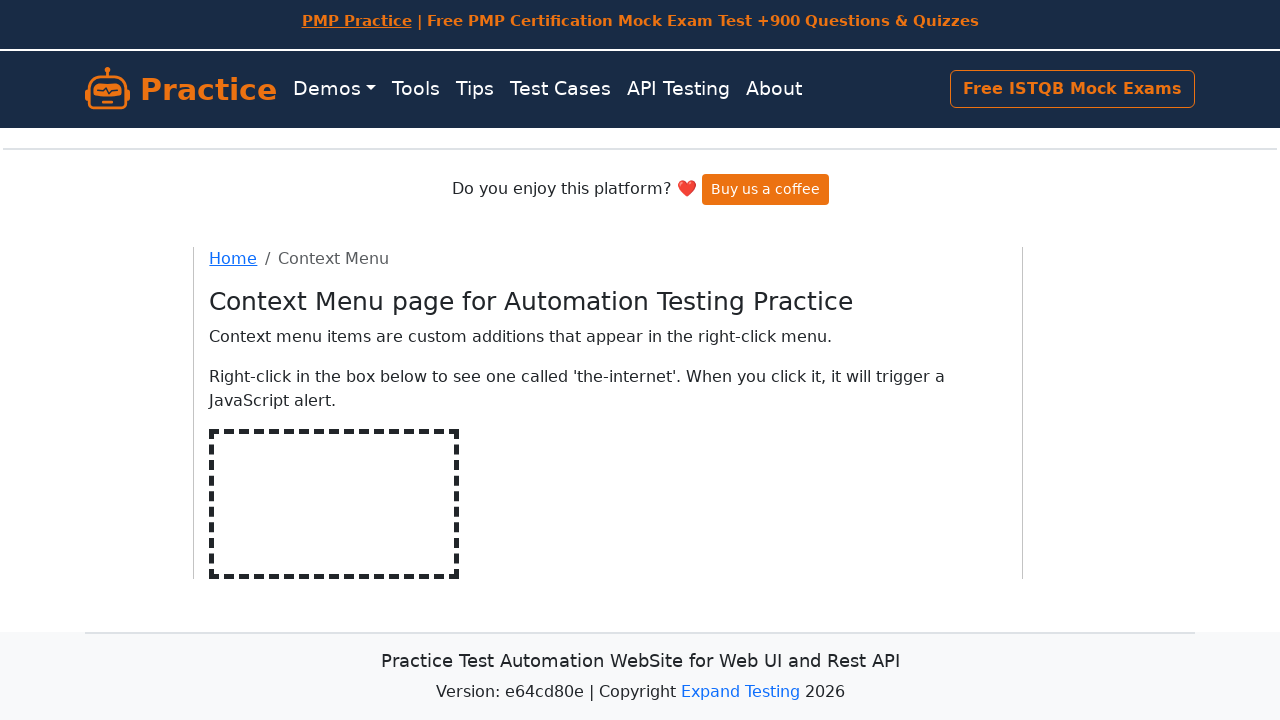

Navigated to context menu practice page
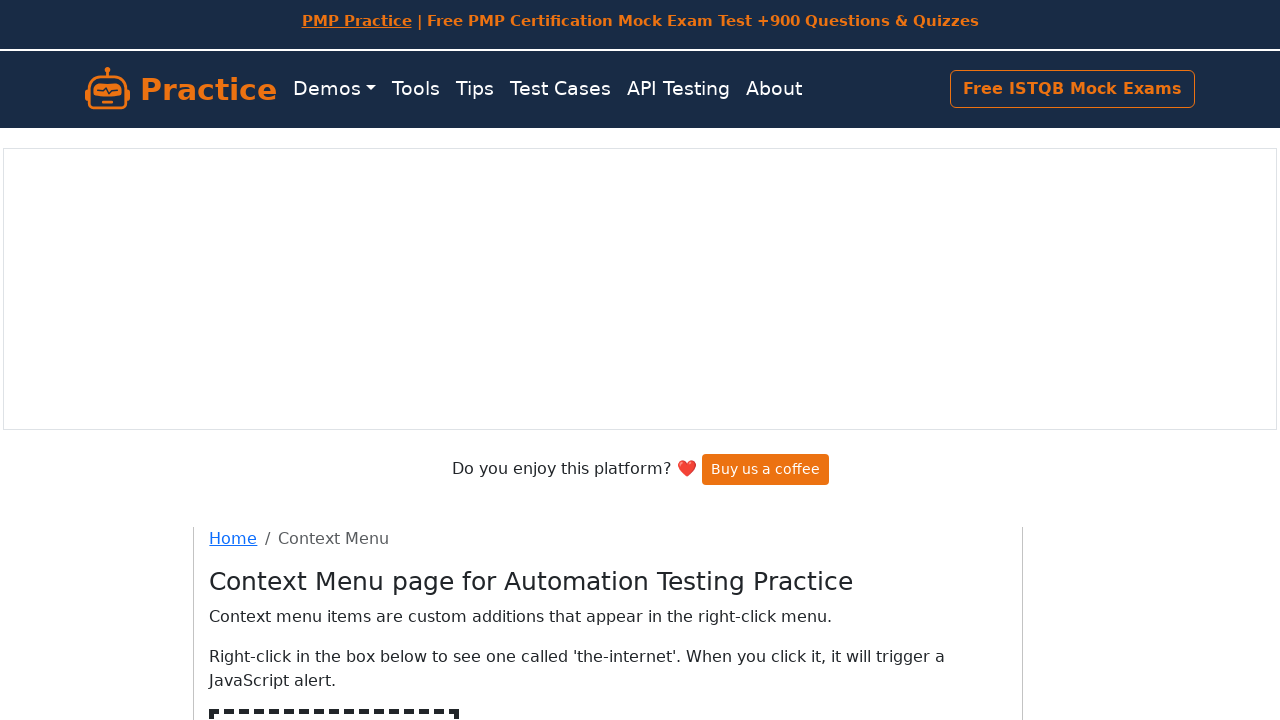

Performed right-click context menu action on hot-spot element at (334, 645) on #hot-spot
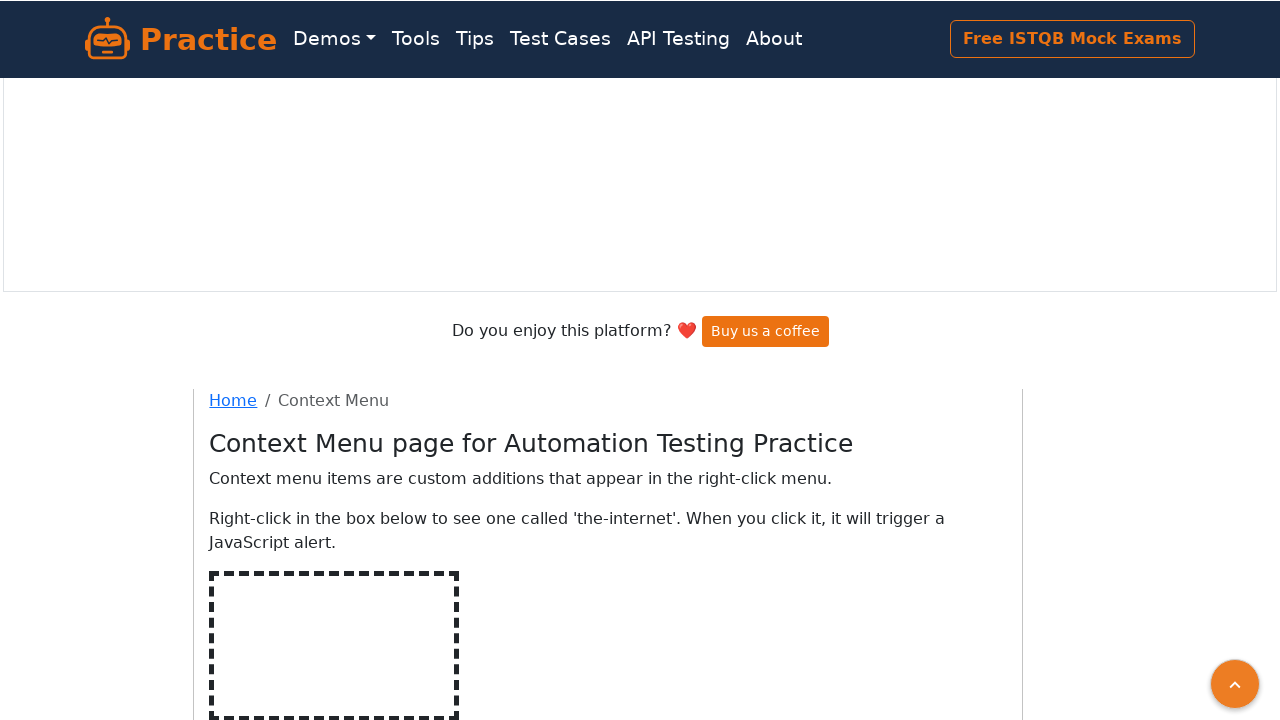

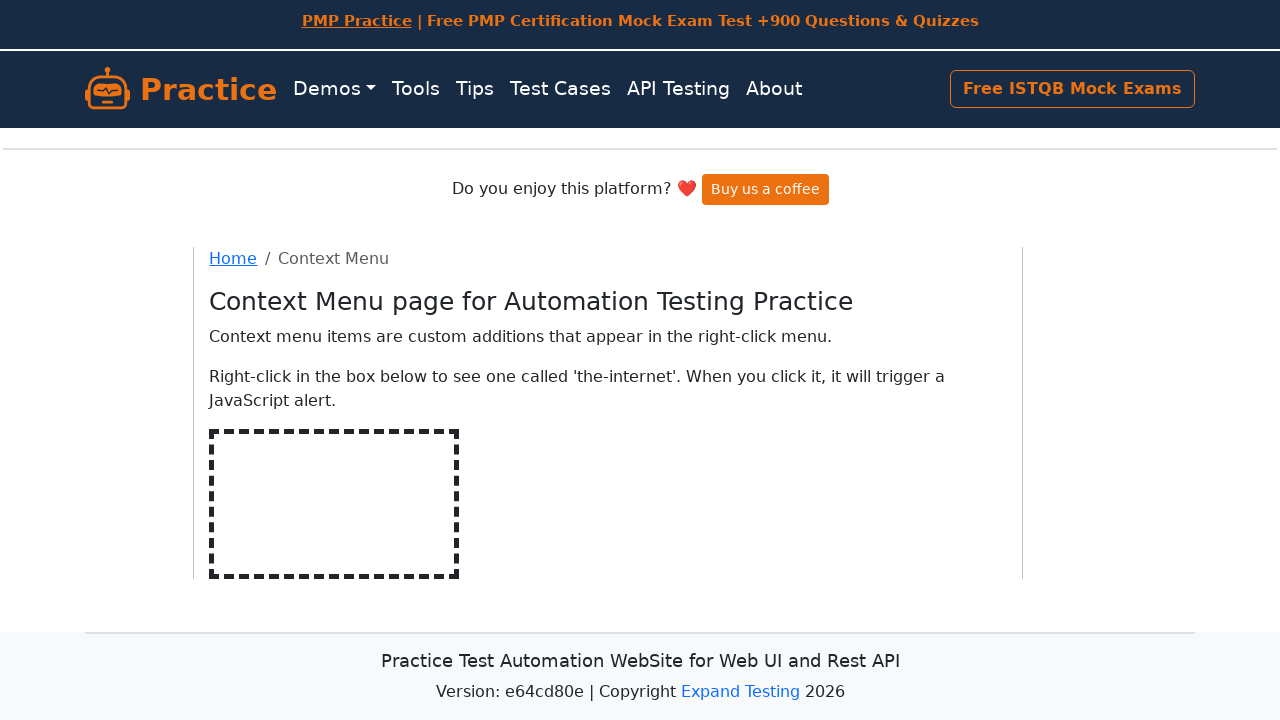